Tests autocomplete dropdown functionality by typing partial text "Por" into the autocomplete field and pressing the down arrow key to navigate suggestions

Starting URL: https://rahulshettyacademy.com/AutomationPractice/

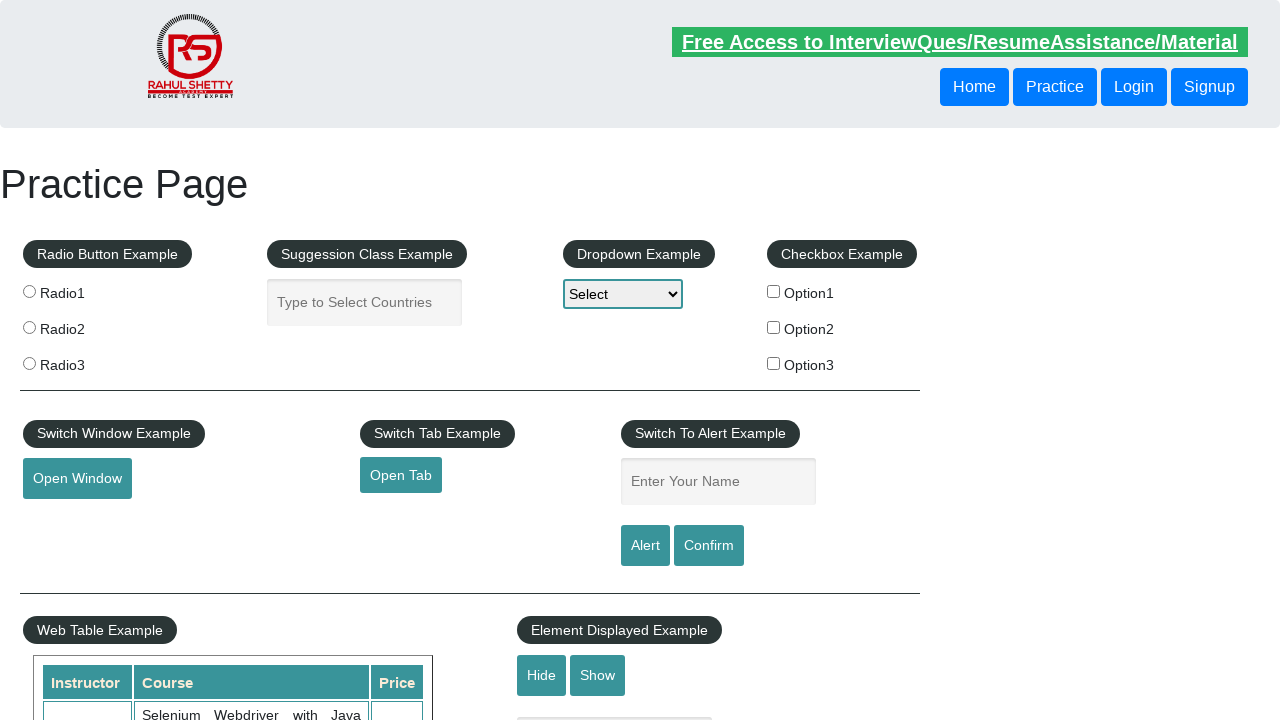

Typed 'Por' into autocomplete field on #autocomplete
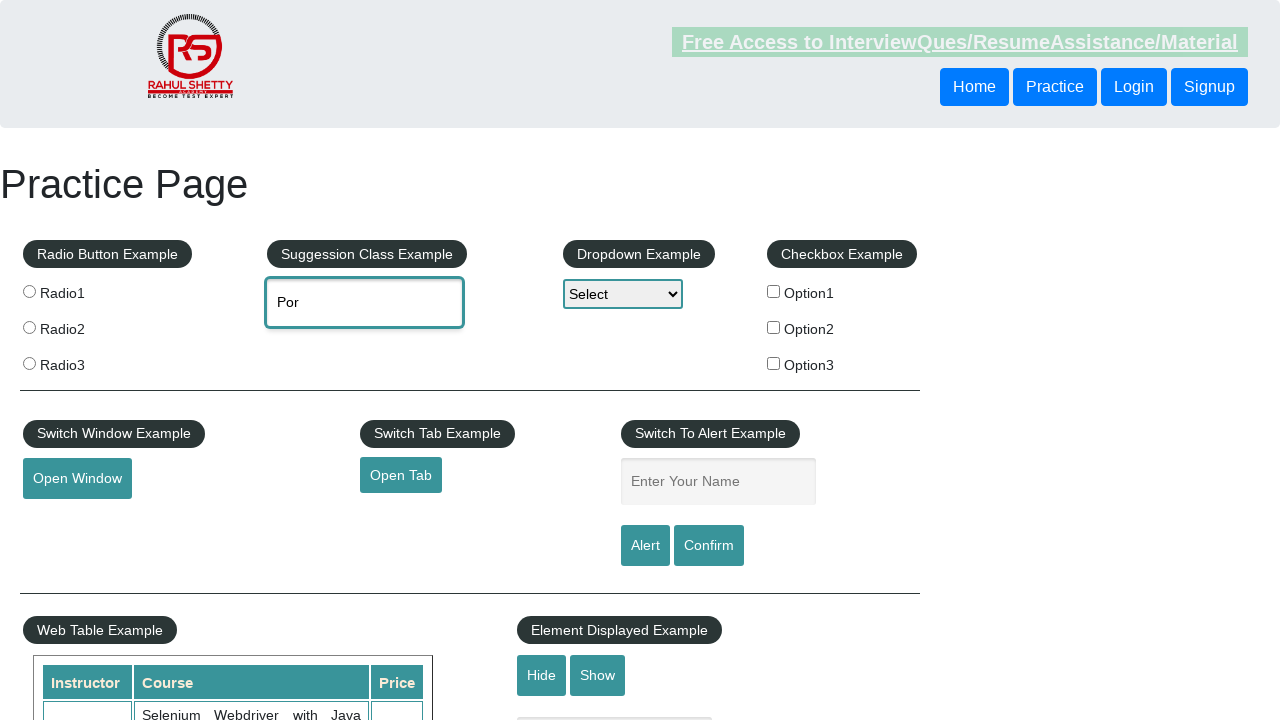

Waited 2 seconds for autocomplete suggestions to appear
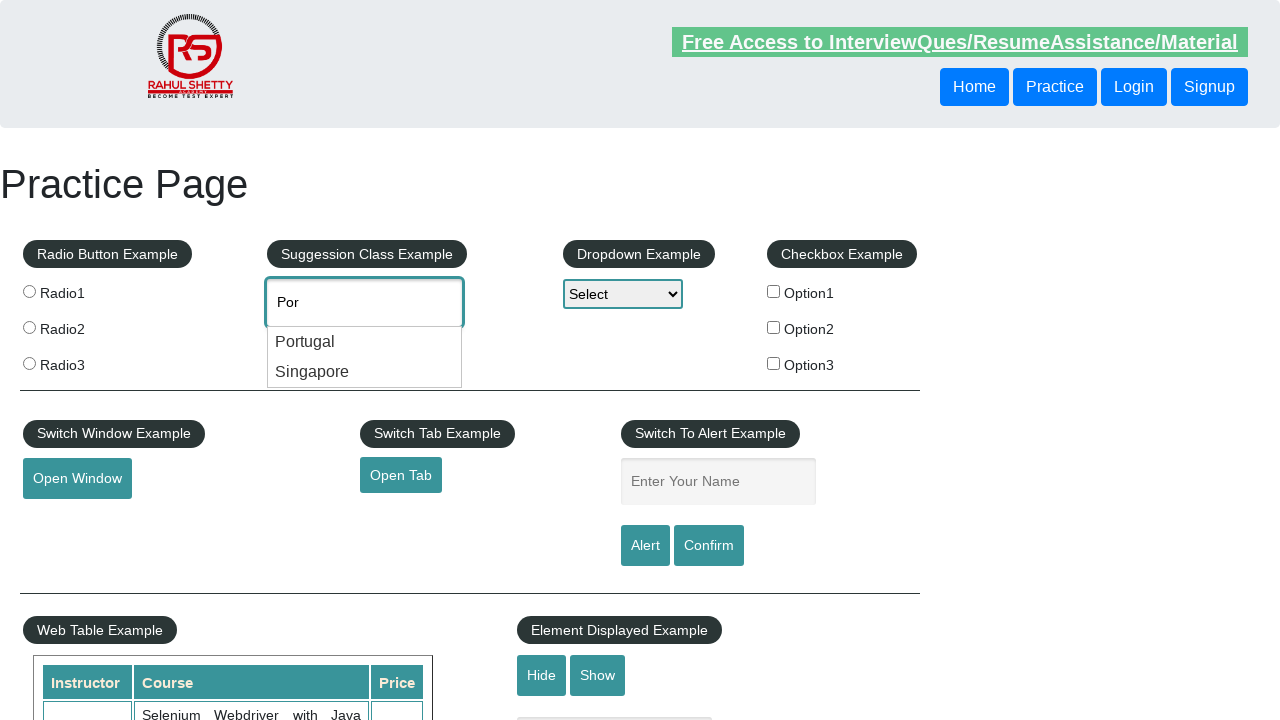

Pressed down arrow key to navigate dropdown suggestions on #autocomplete
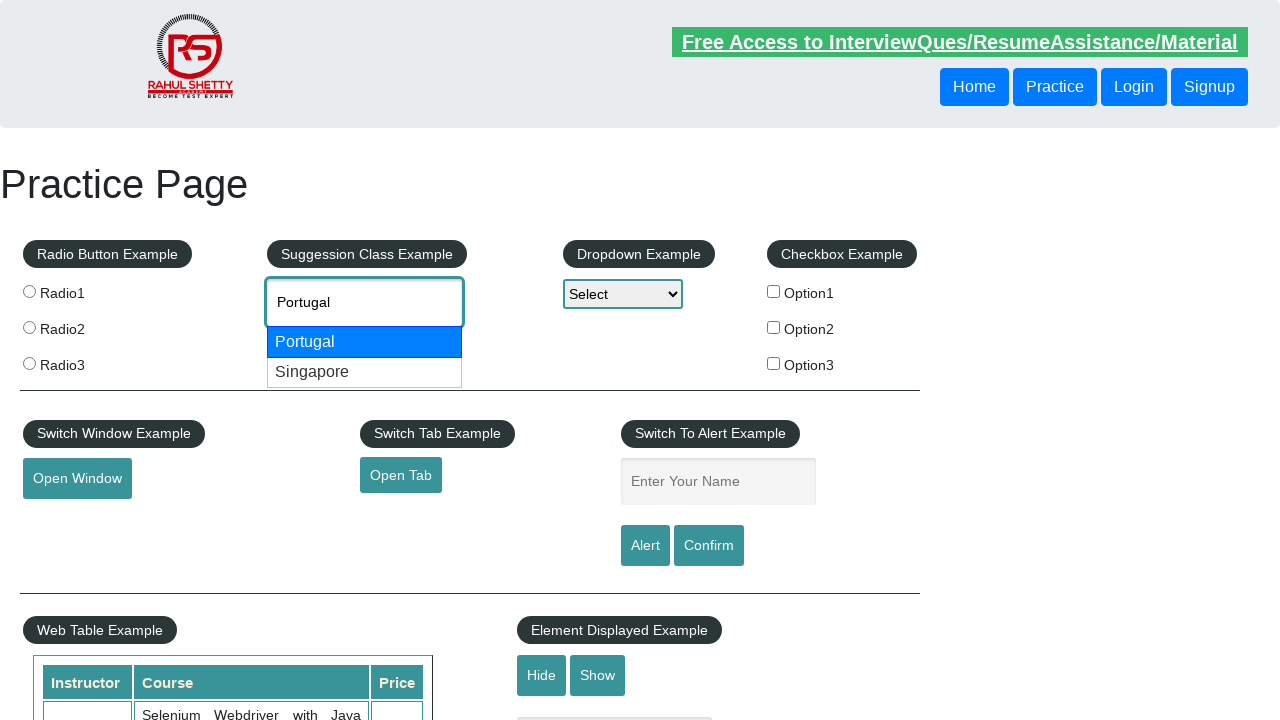

Retrieved autocomplete field value: 'None'
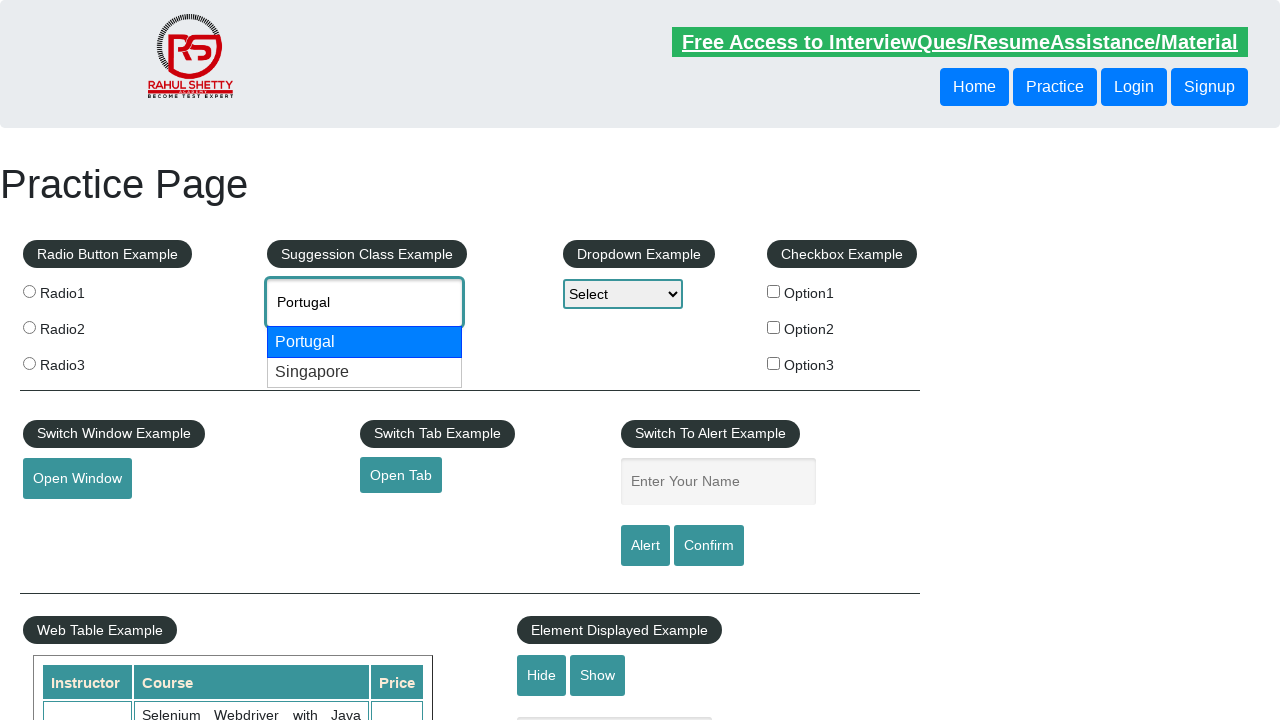

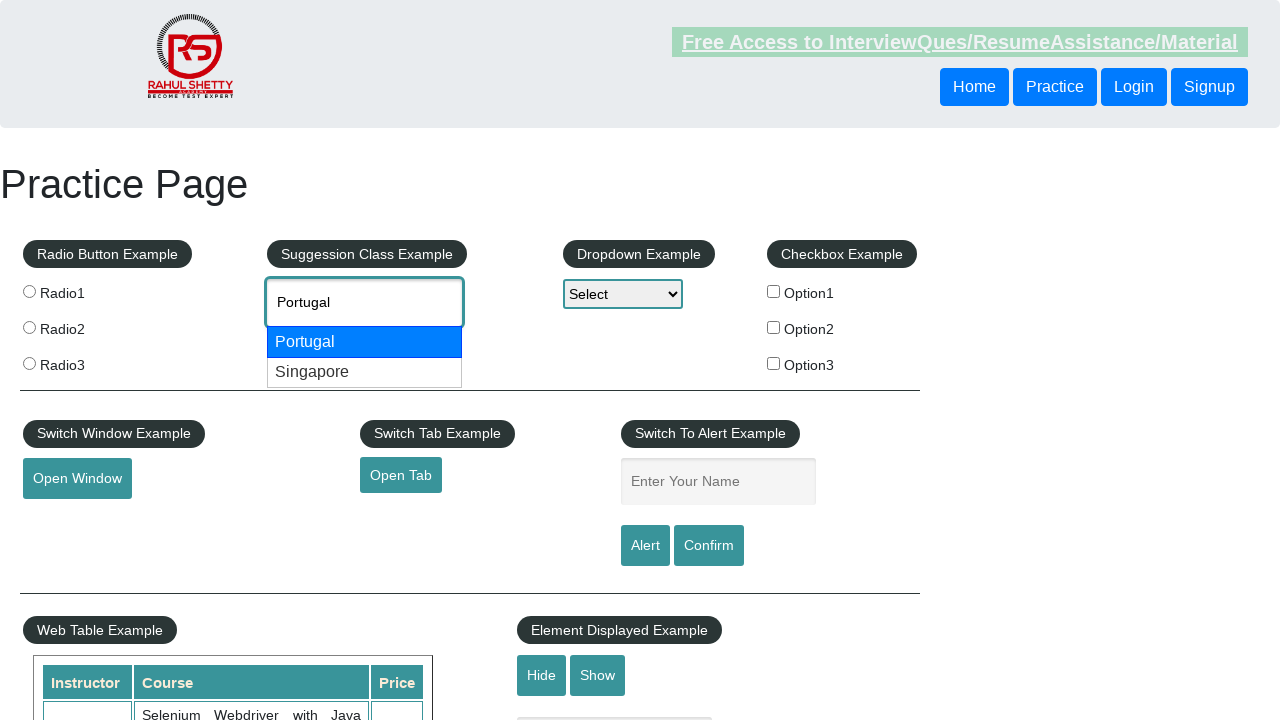